Tests that an item is removed when edited to an empty string

Starting URL: https://demo.playwright.dev/todomvc

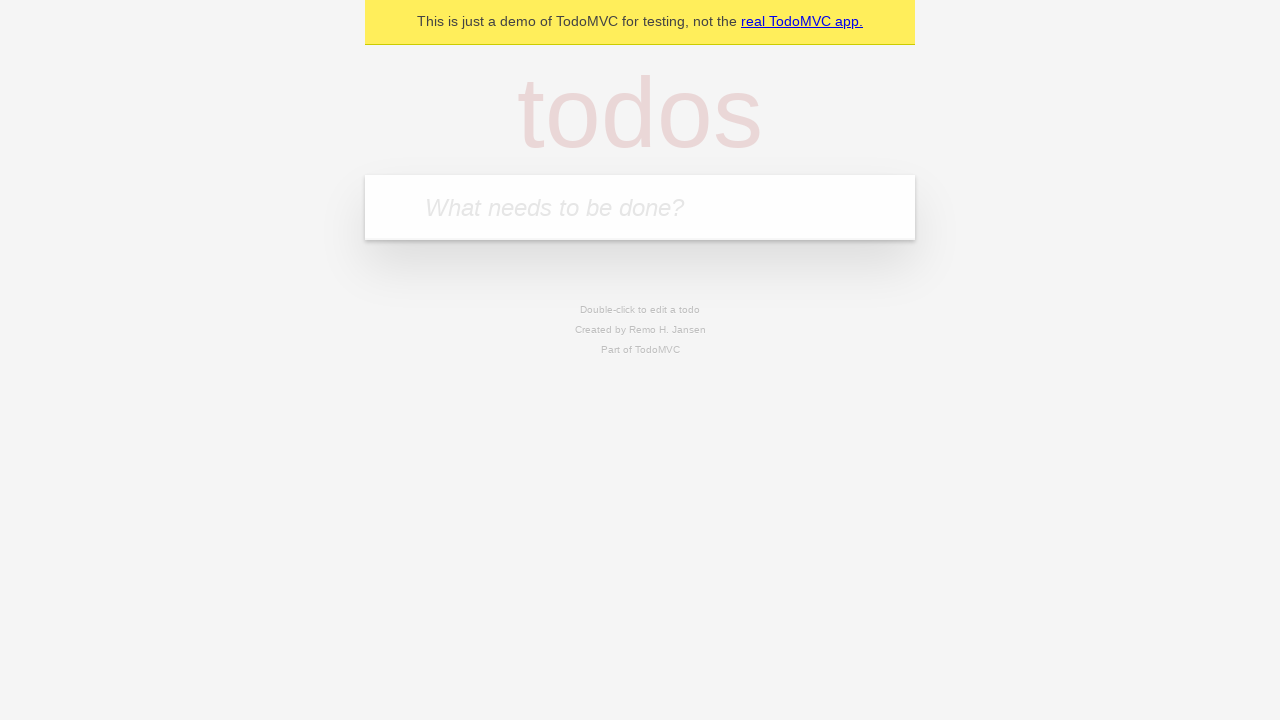

Filled todo input with 'buy some cheese' on internal:attr=[placeholder="What needs to be done?"i]
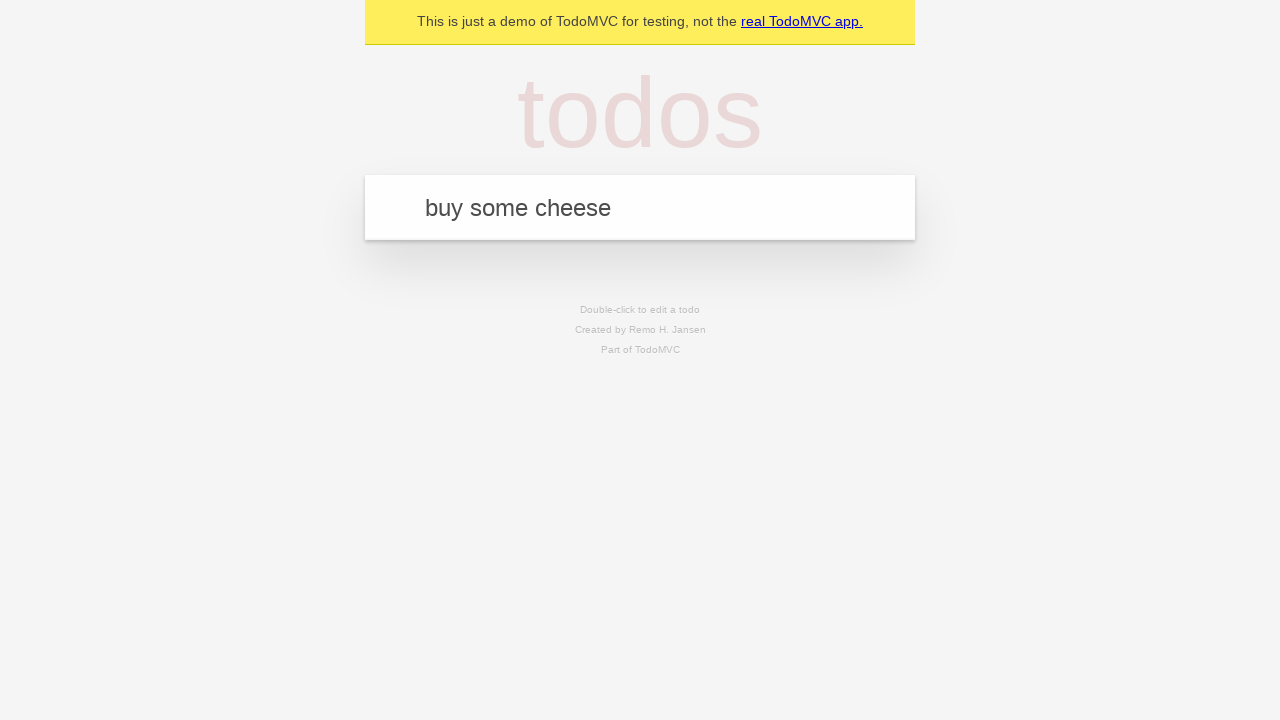

Pressed Enter to create first todo item on internal:attr=[placeholder="What needs to be done?"i]
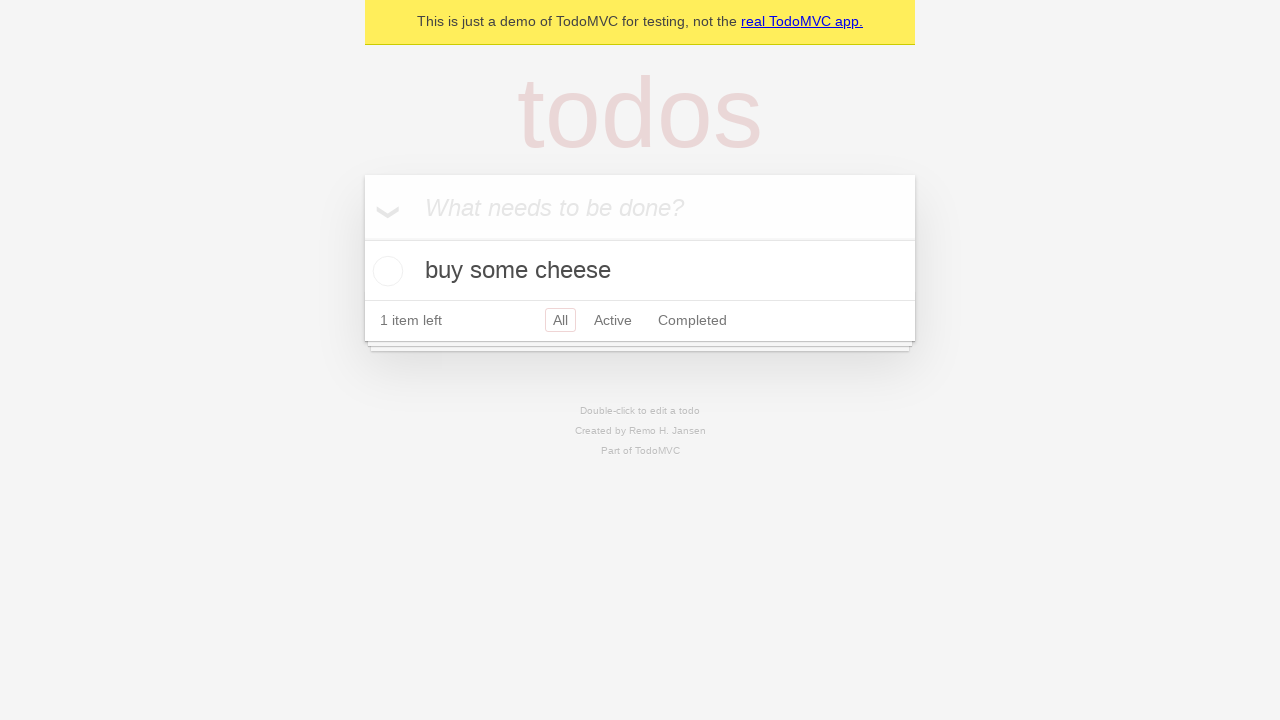

Filled todo input with 'feed the cat' on internal:attr=[placeholder="What needs to be done?"i]
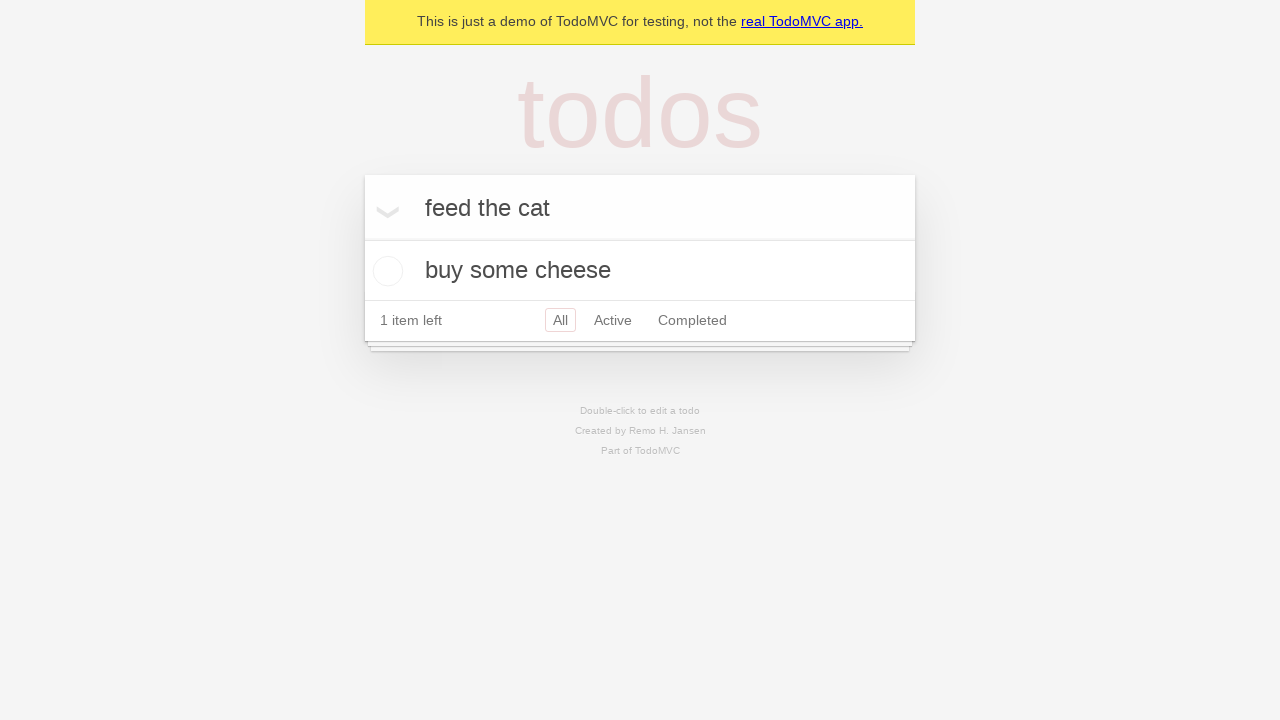

Pressed Enter to create second todo item on internal:attr=[placeholder="What needs to be done?"i]
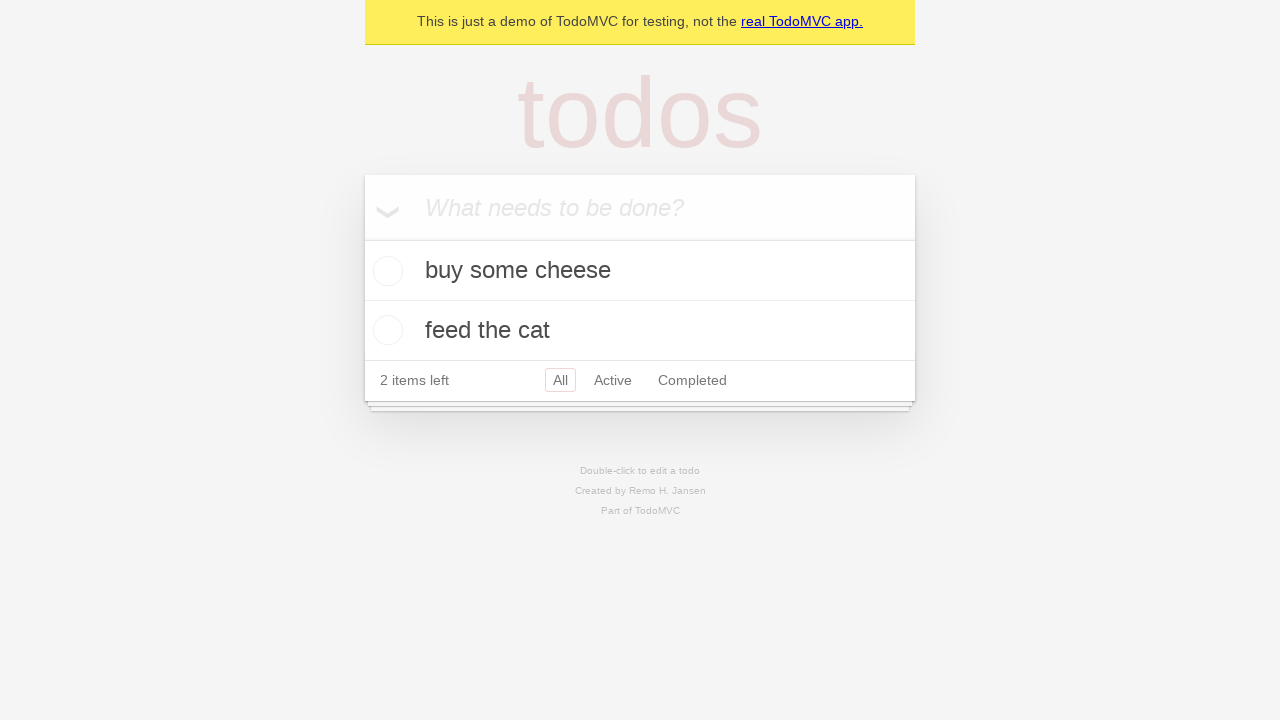

Filled todo input with 'book a doctors appointment' on internal:attr=[placeholder="What needs to be done?"i]
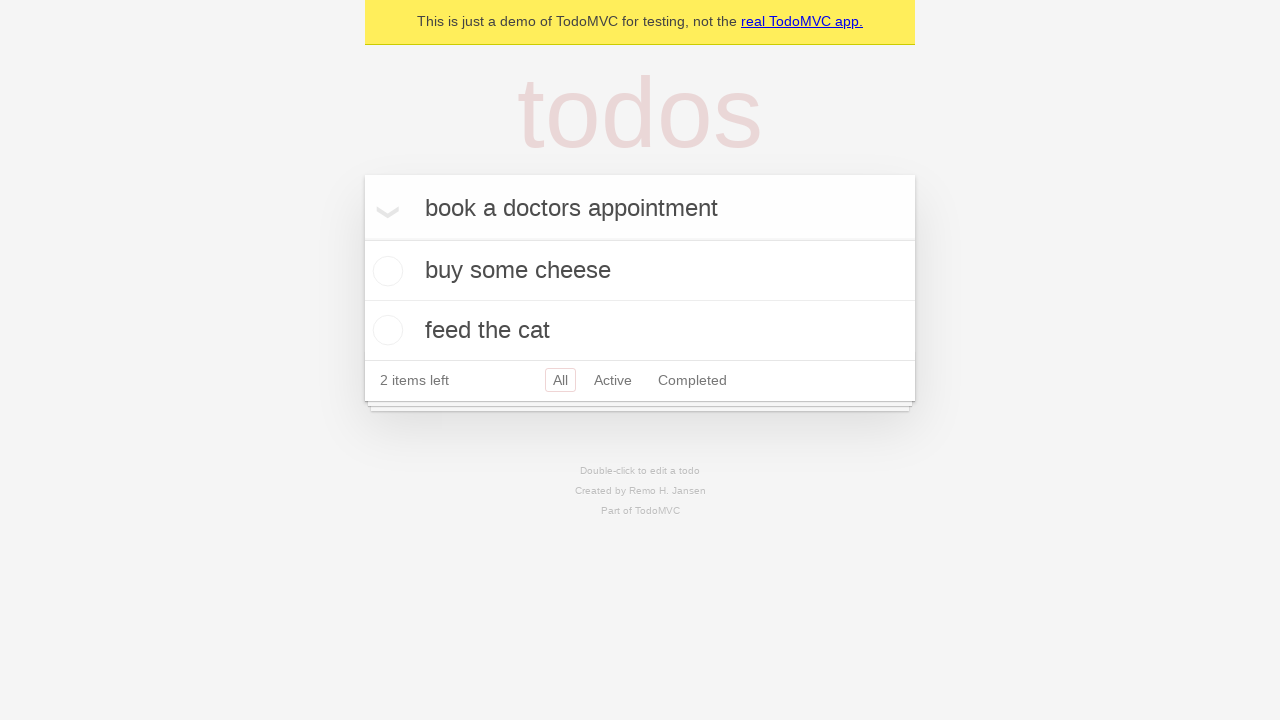

Pressed Enter to create third todo item on internal:attr=[placeholder="What needs to be done?"i]
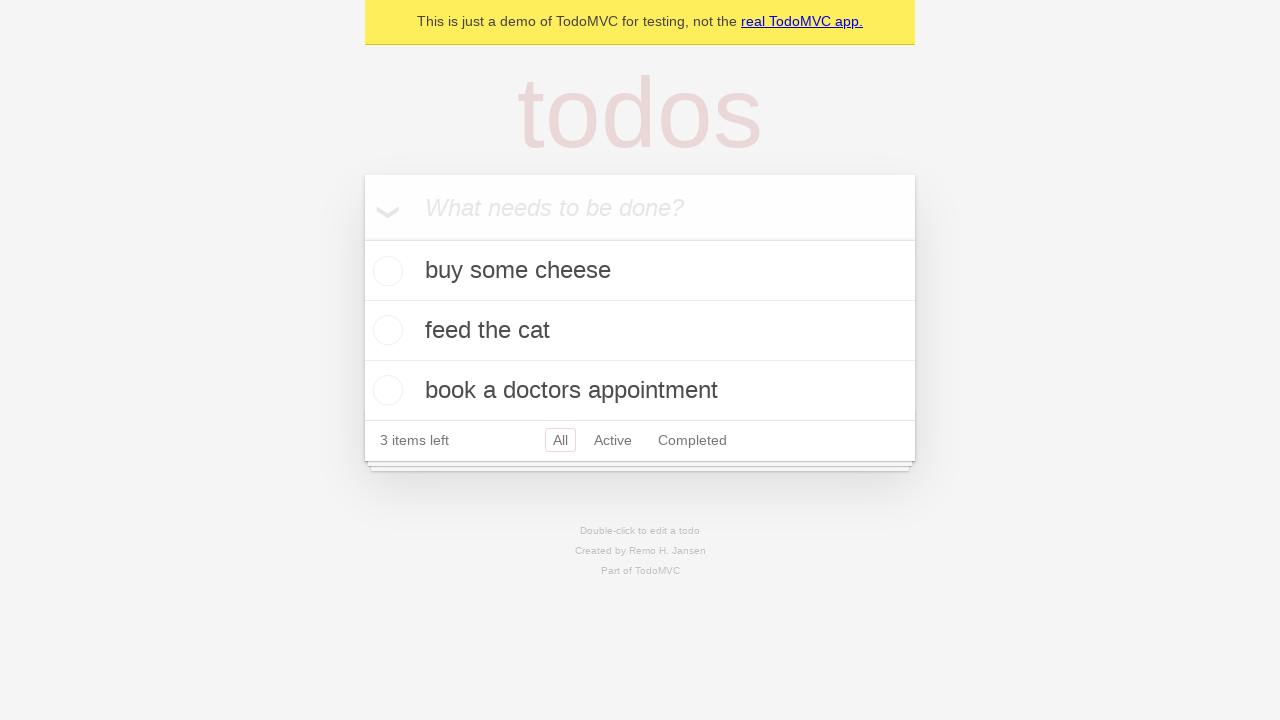

Double-clicked second todo item to enter edit mode at (640, 331) on internal:testid=[data-testid="todo-item"s] >> nth=1
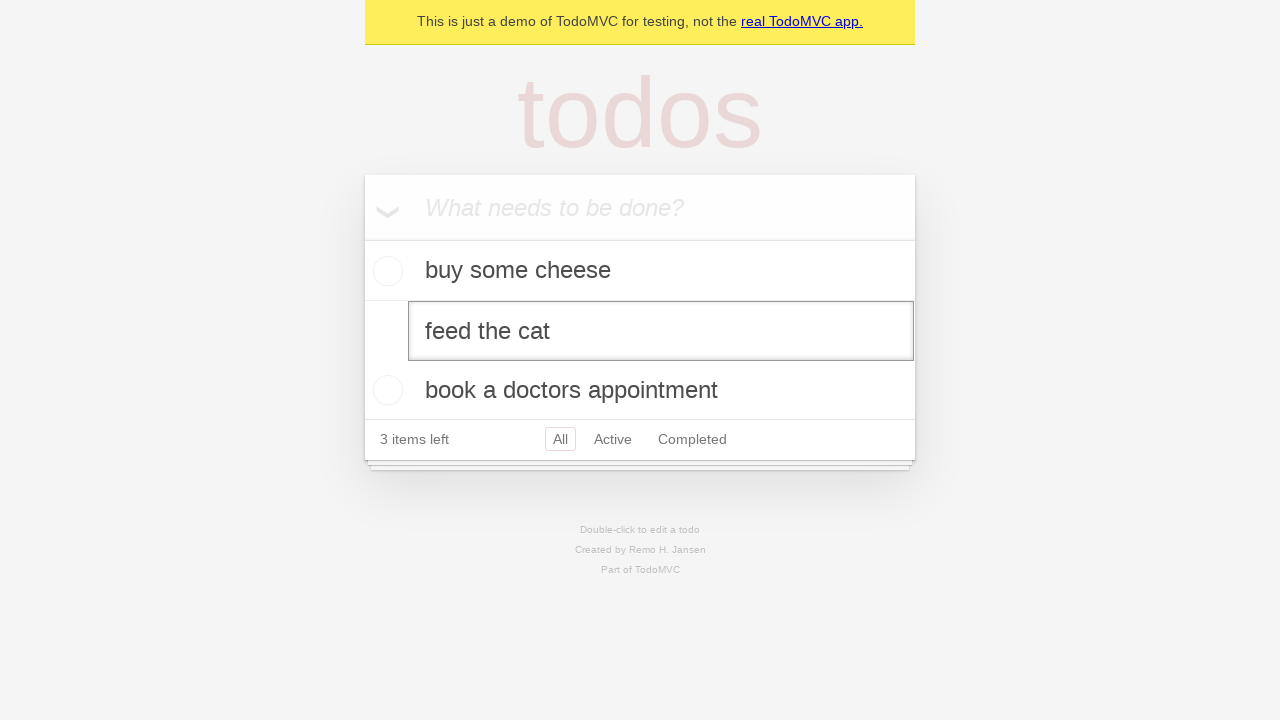

Cleared the edit textbox to empty string on internal:testid=[data-testid="todo-item"s] >> nth=1 >> internal:role=textbox[nam
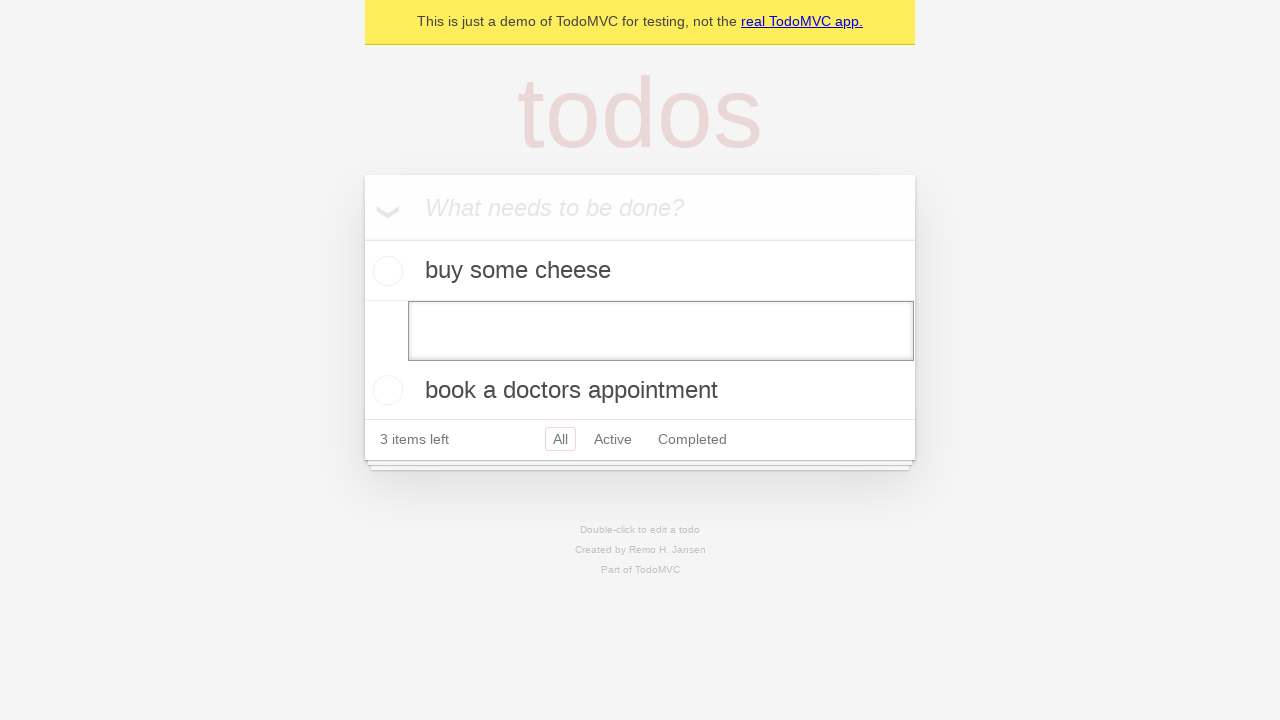

Pressed Enter to submit empty text and remove the todo item on internal:testid=[data-testid="todo-item"s] >> nth=1 >> internal:role=textbox[nam
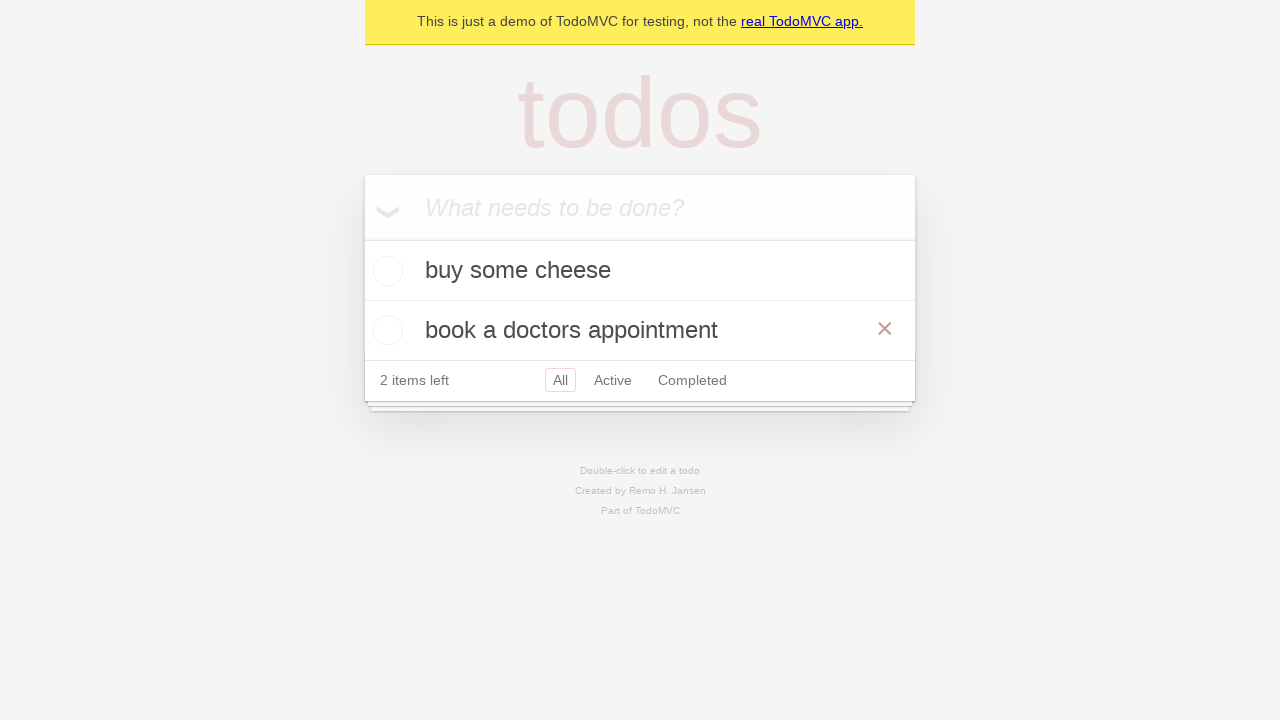

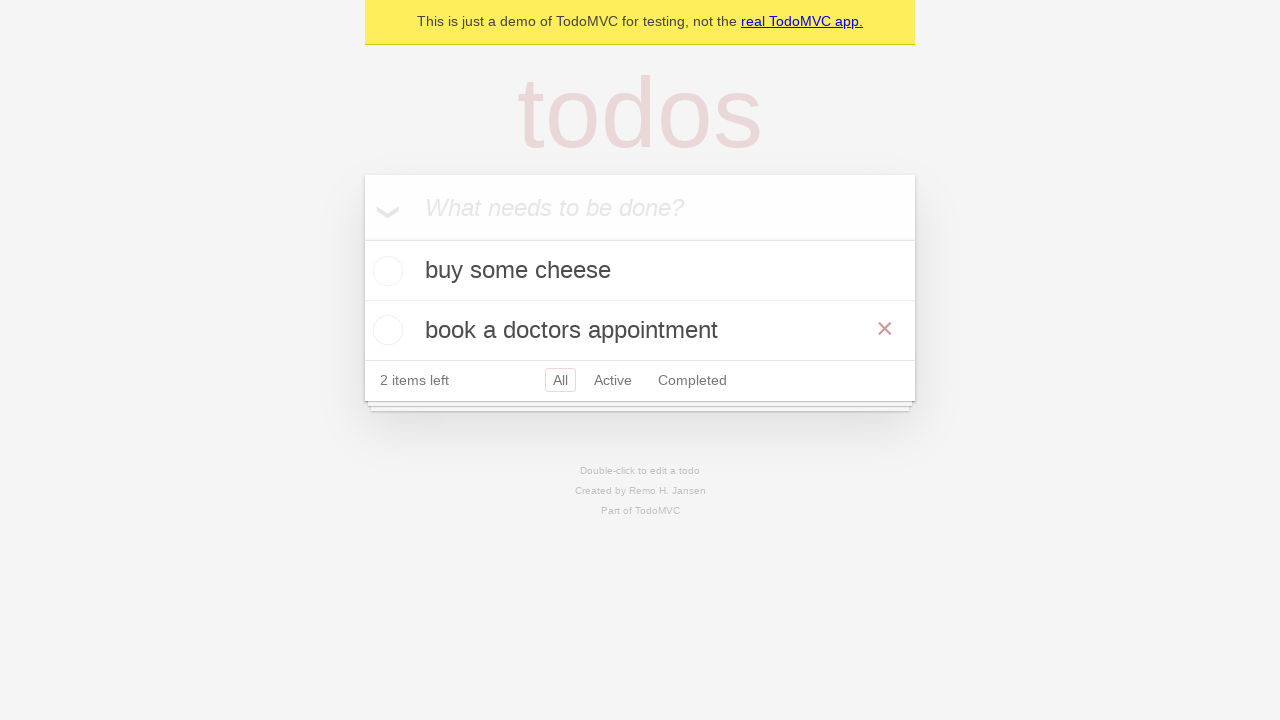